Tests scrolling to form fields and filling in name and date fields on the scroll page

Starting URL: https://formy-project.herokuapp.com

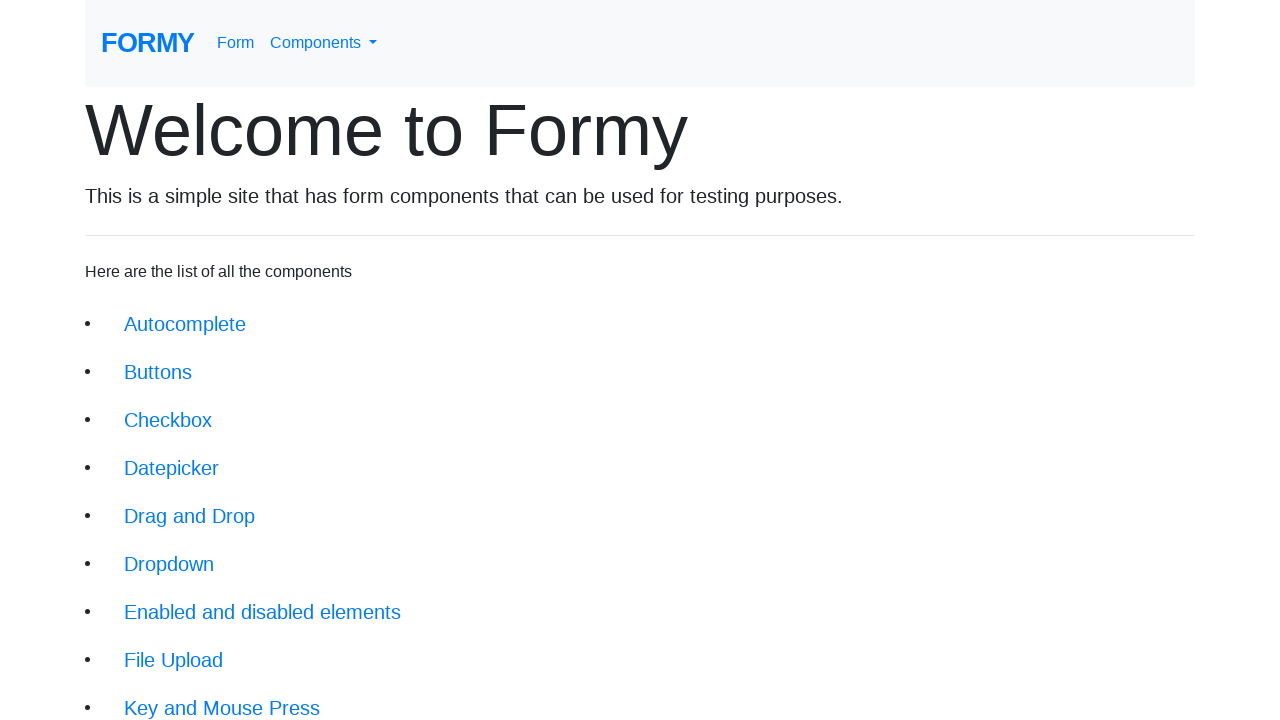

Clicked on scroll link to navigate to scroll page at (174, 552) on xpath=//a[@class ='btn btn-lg' and @href='/scroll']
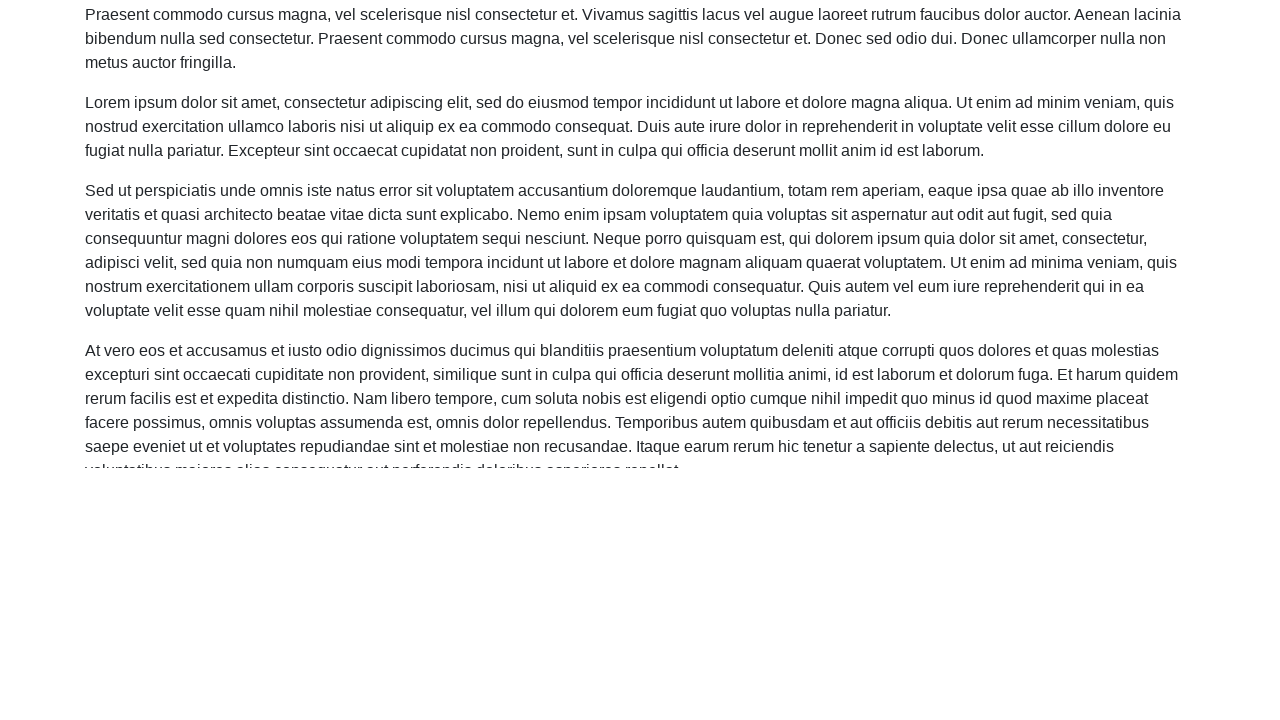

Filled full name field with 'Don Sanches' after auto-scrolling on //input[@placeholder='Full name']
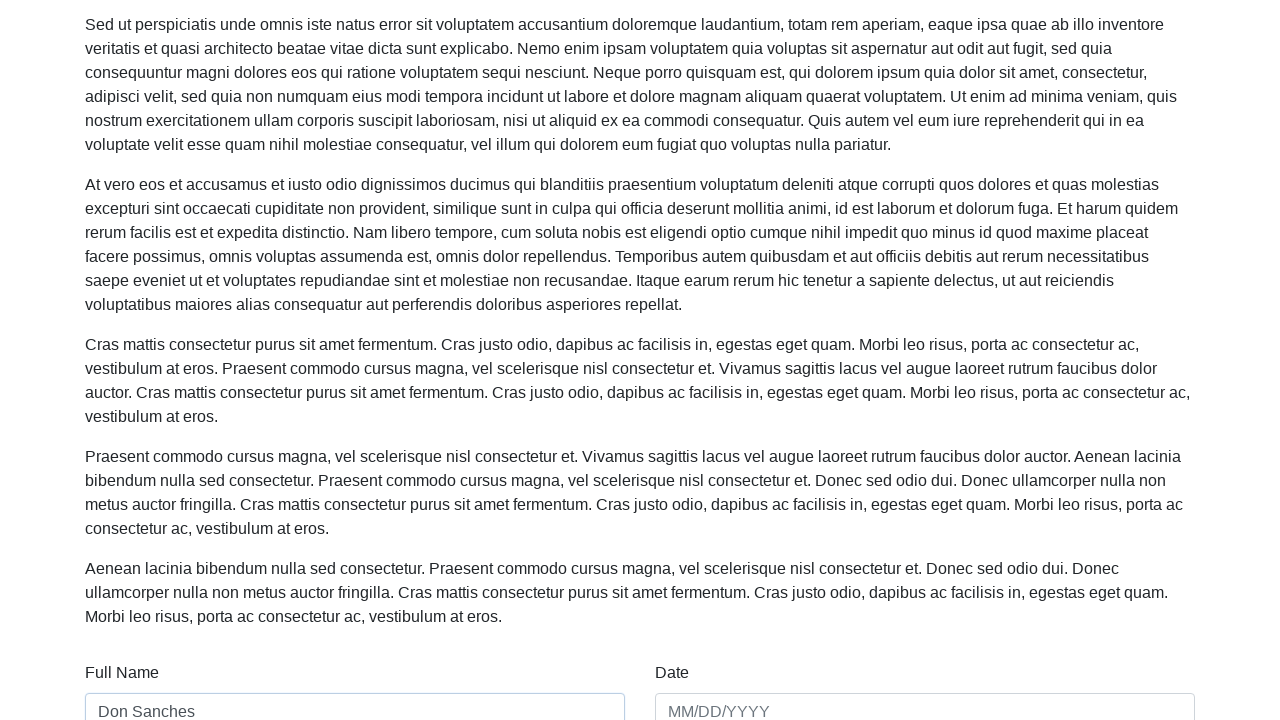

Filled date field with '11/07/2022' on //input[@placeholder='MM/DD/YYYY']
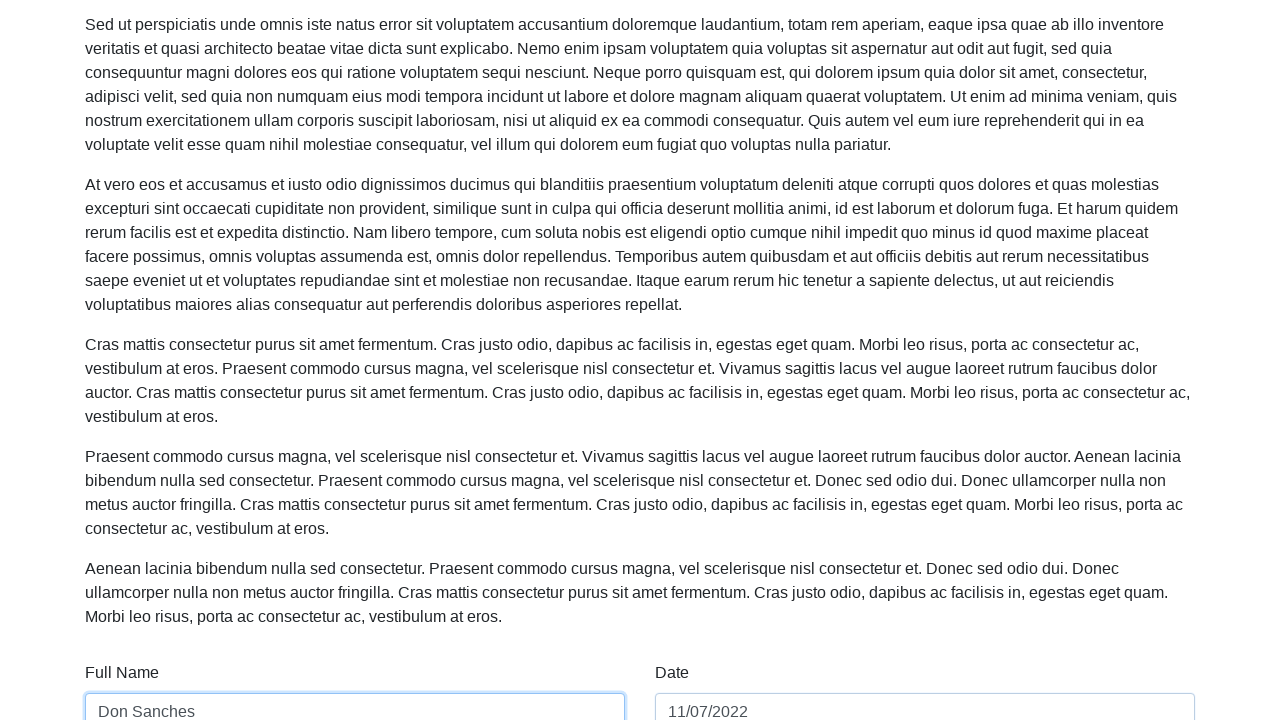

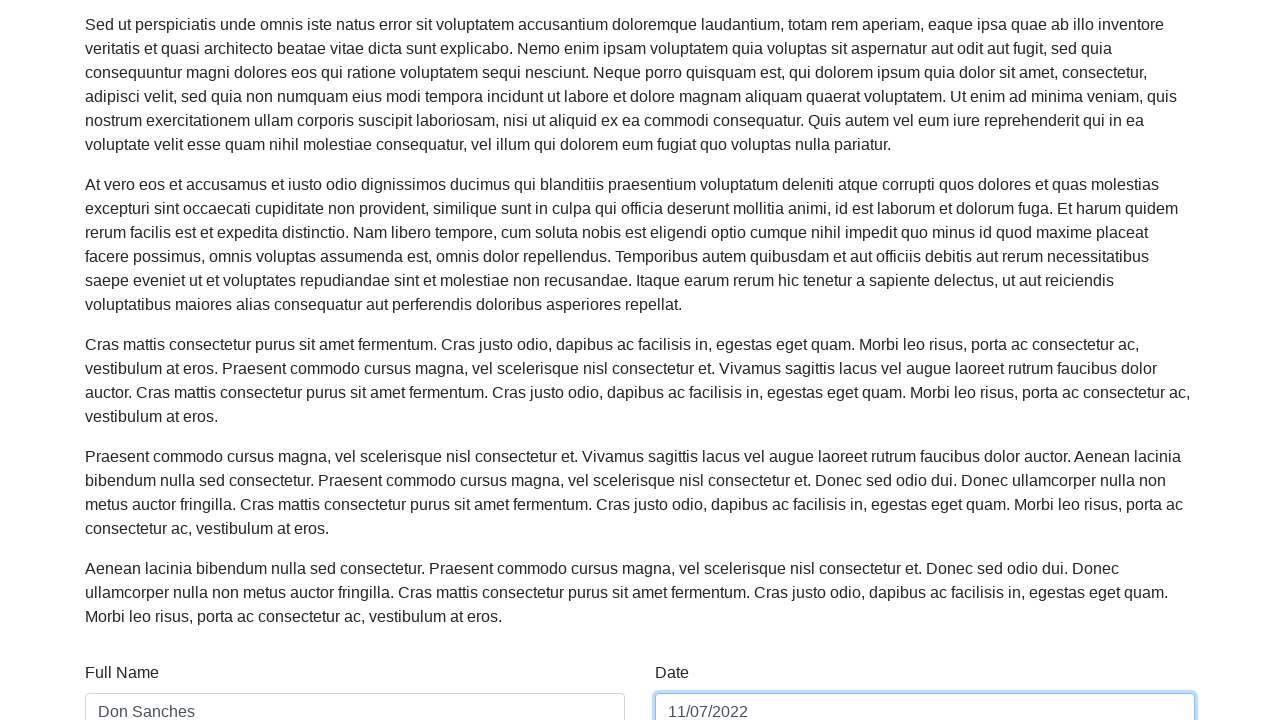